Tests the contact us text area functionality by verifying the comments box is initially empty, then filling it with a test message.

Starting URL: https://cbarnc.github.io/Group3-repo-projects/

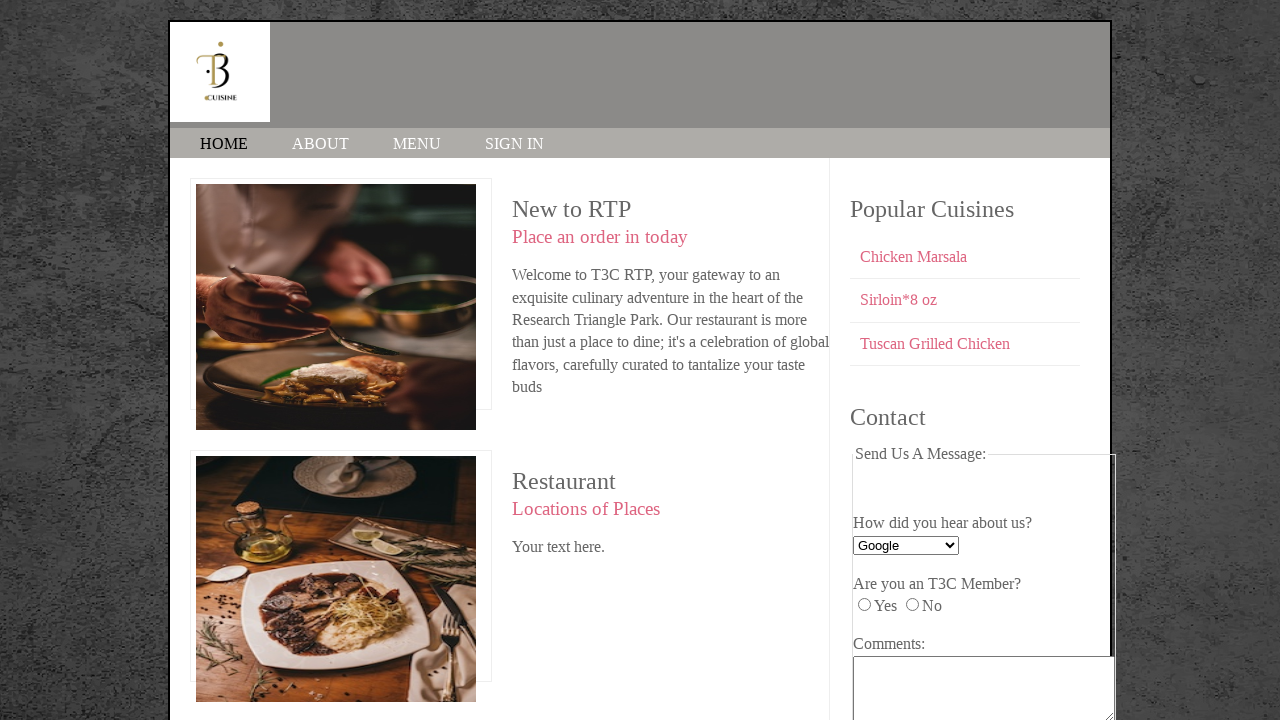

Navigated to contact us page
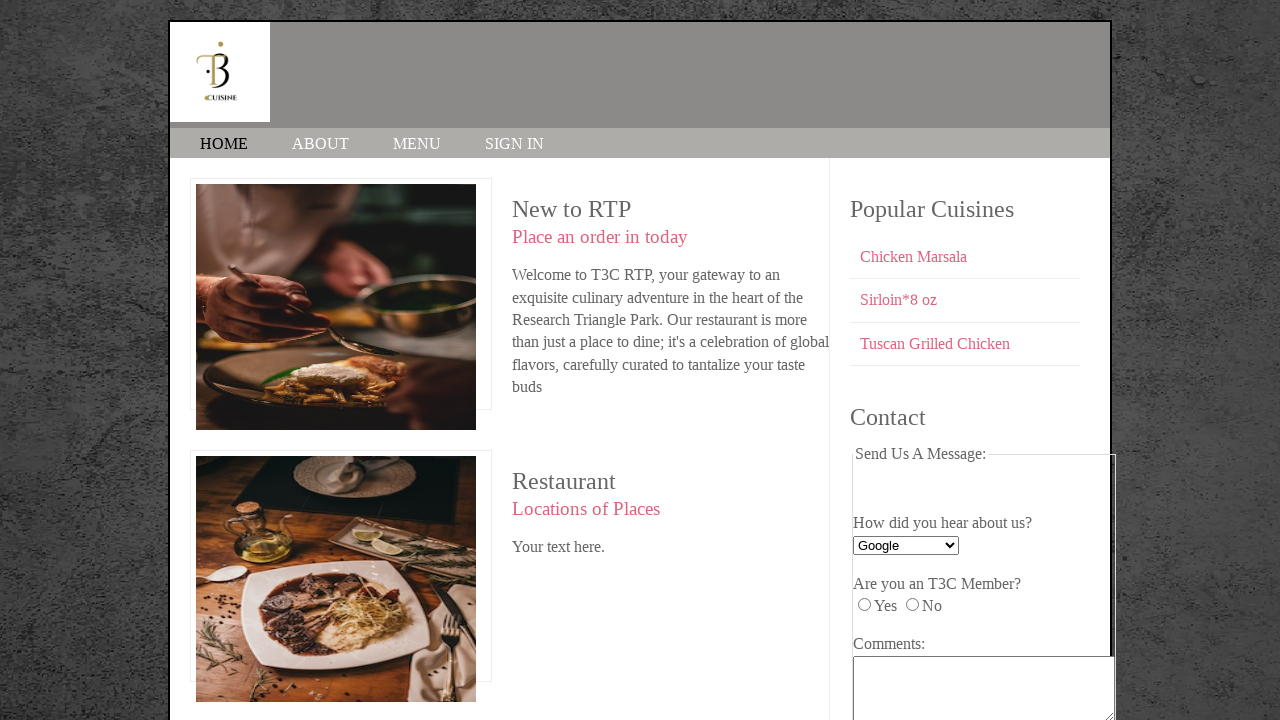

Located comments box element
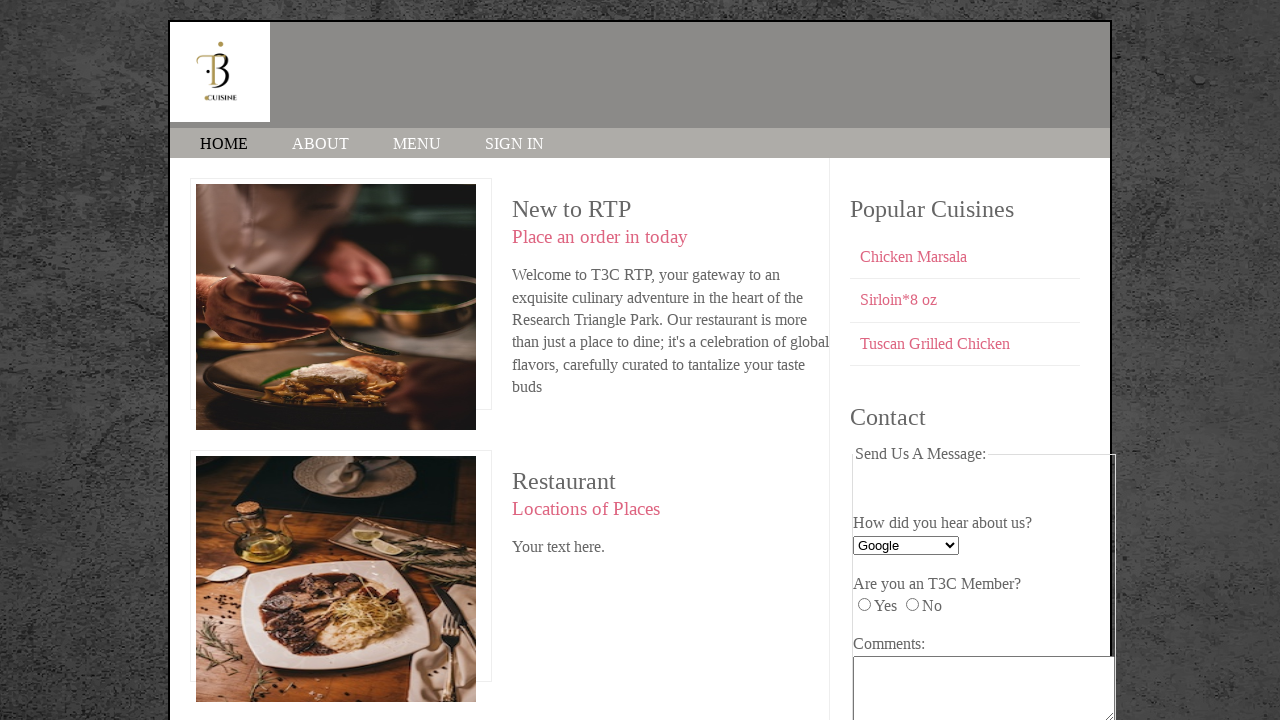

Verified comments box is initially empty
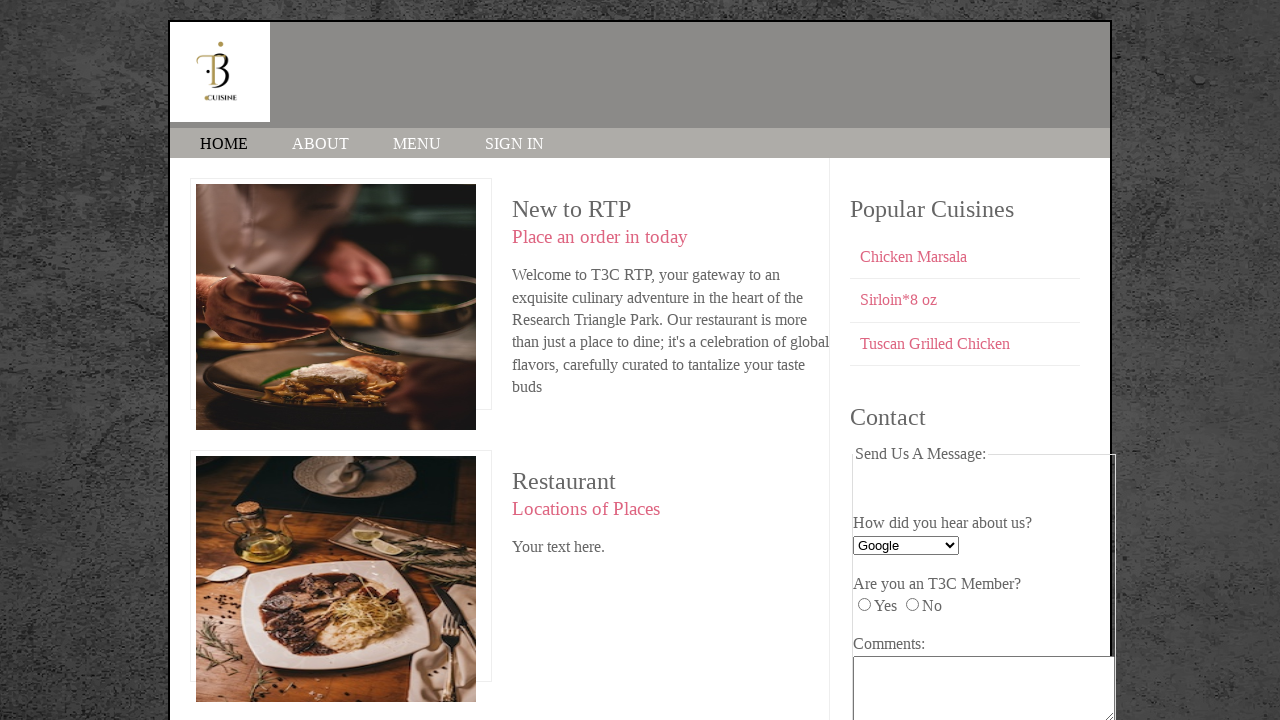

Filled comments box with test message: 'This is a Test Message for the contact form' on #comments
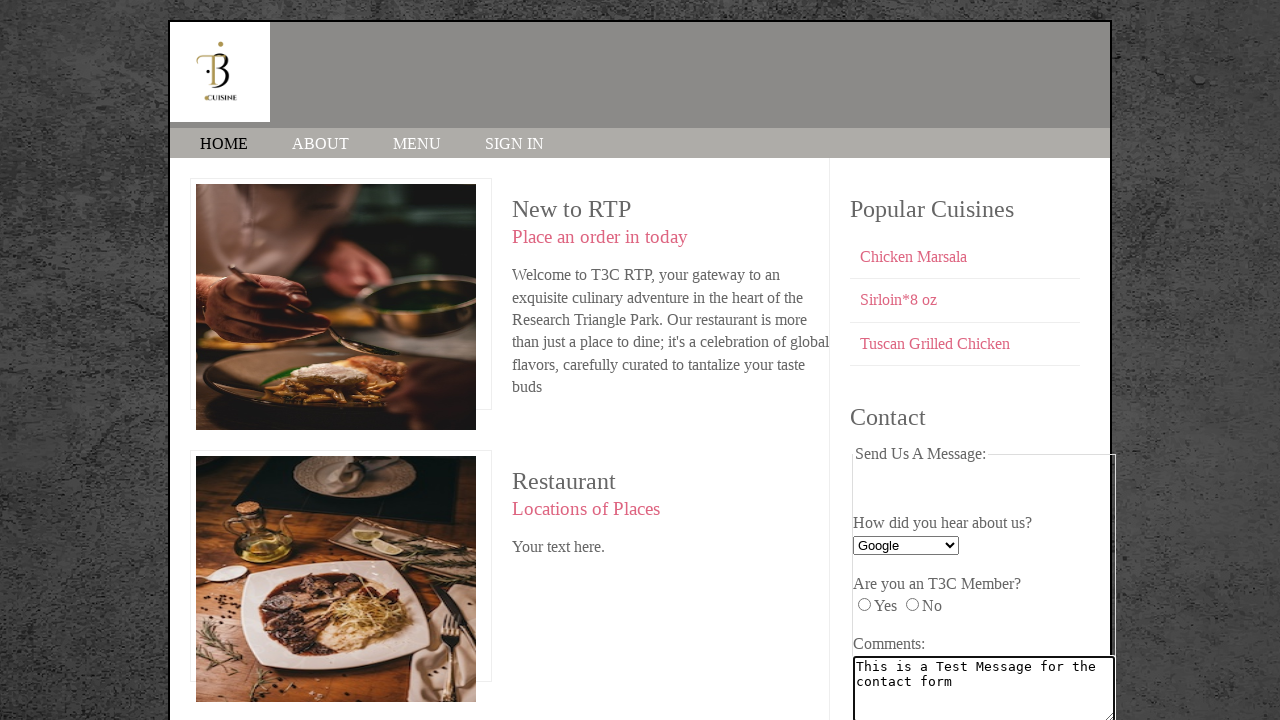

Verified comments box now contains the test message
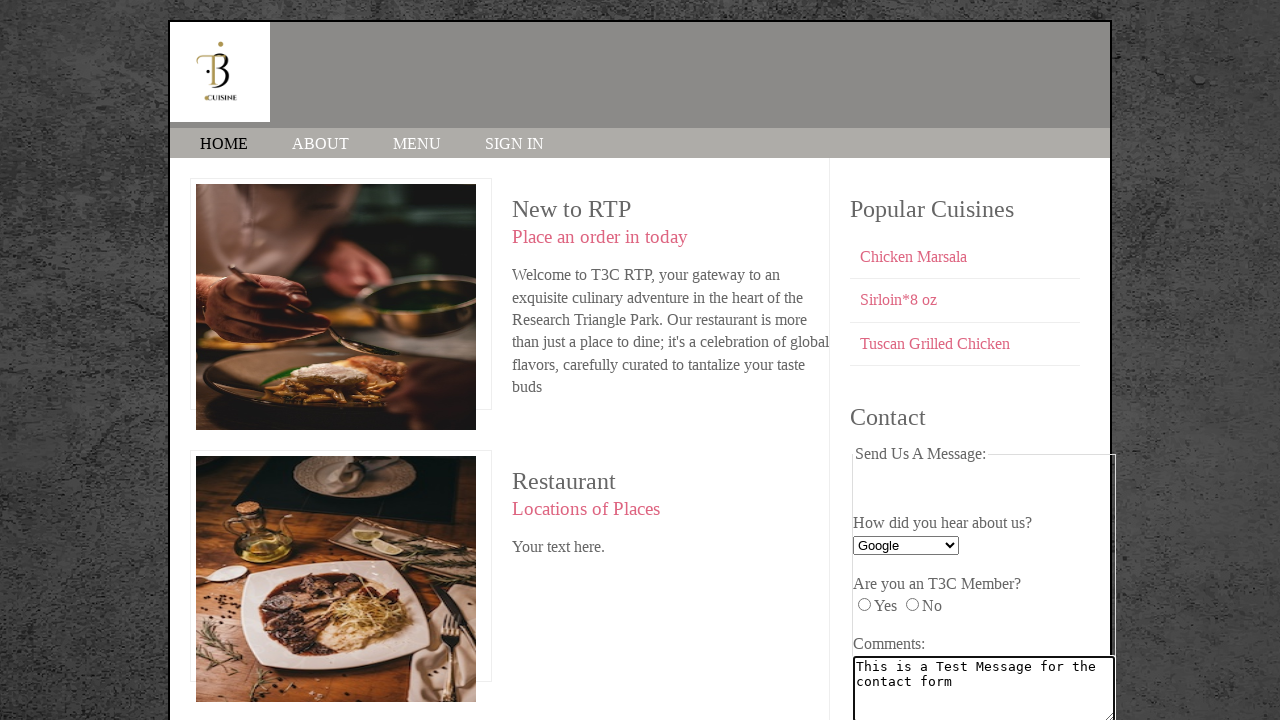

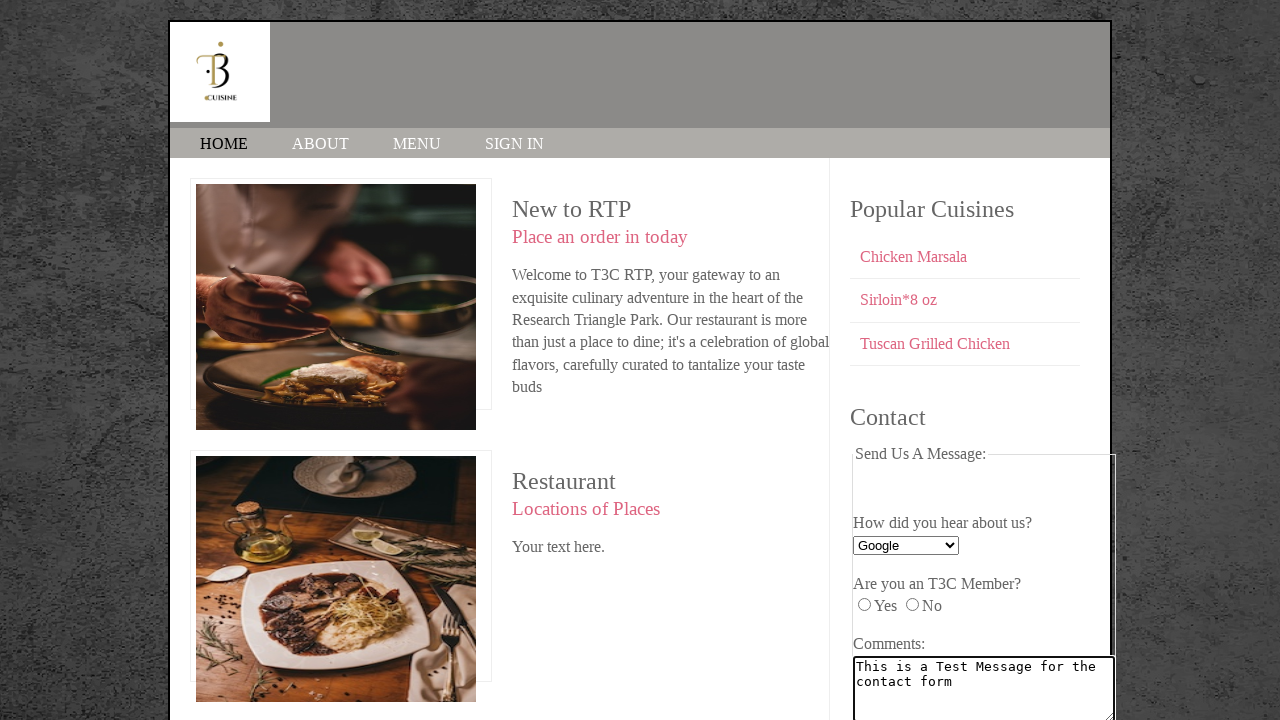